Tests the text input functionality by entering a new button name in the input field, clicking the button to update it, and verifying the button text has changed.

Starting URL: http://uitestingplayground.com/textinput

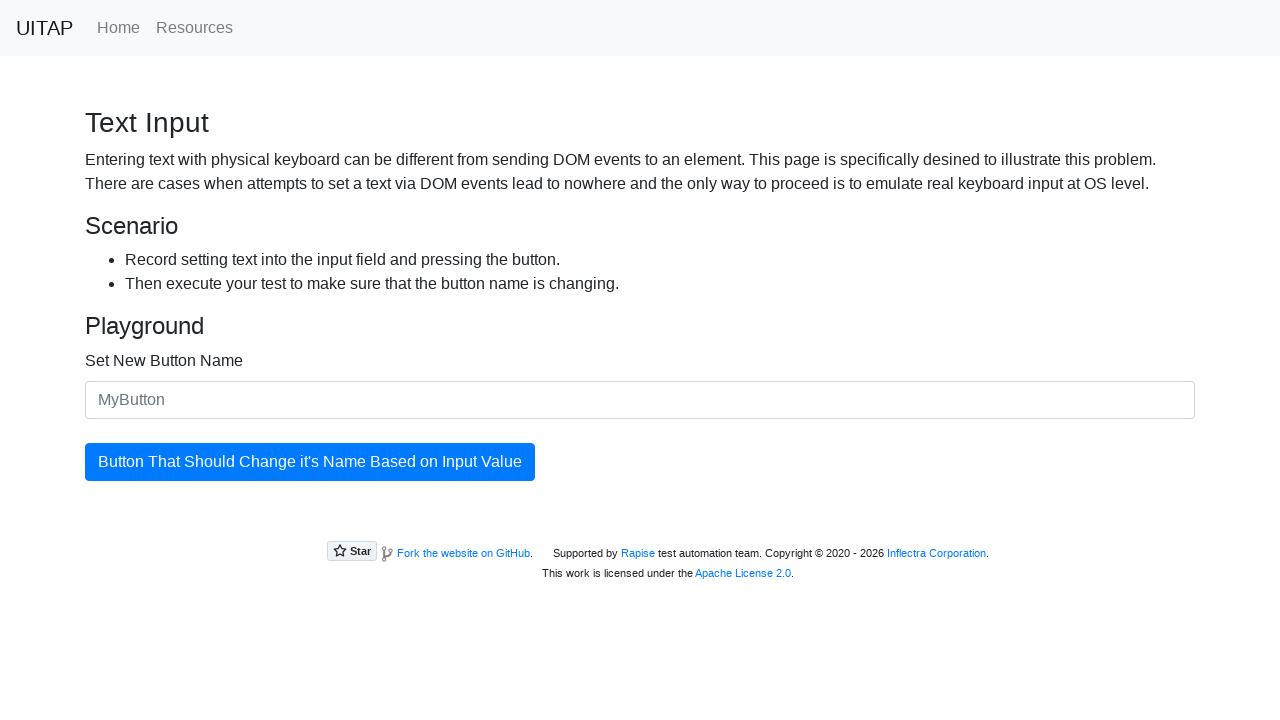

Filled text input field with 'ScyPro' on #newButtonName
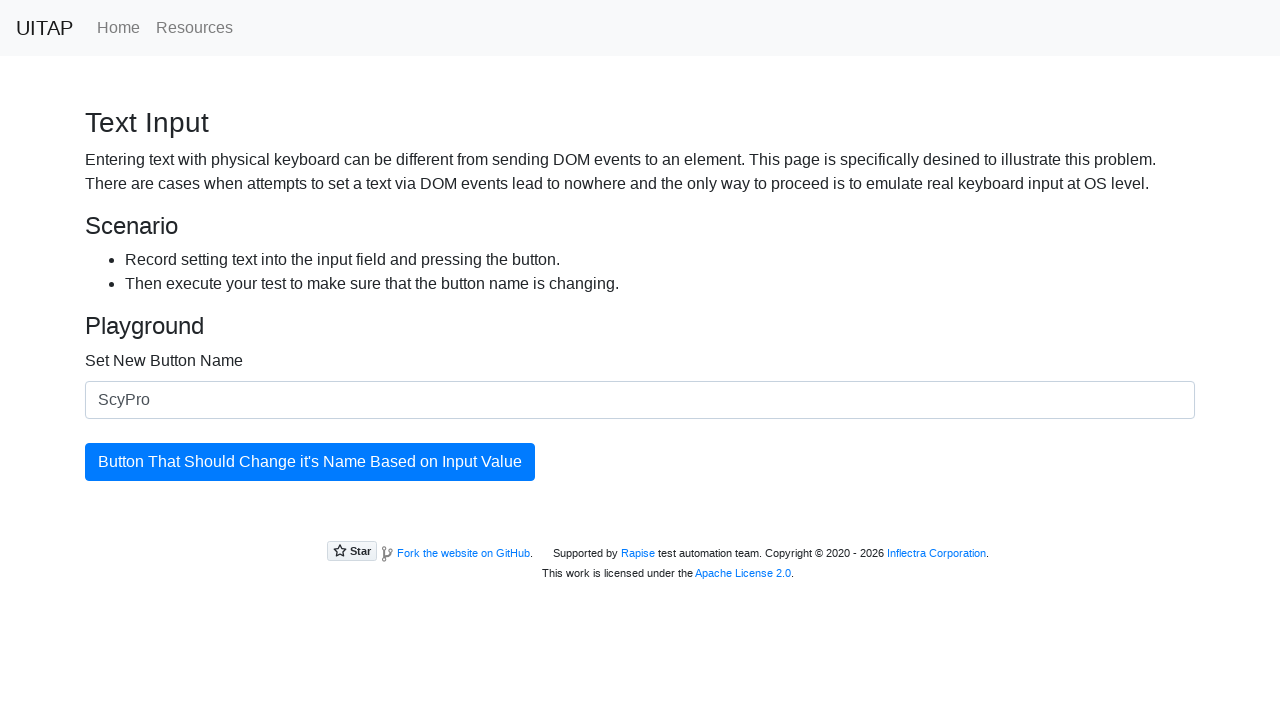

Clicked the update button at (310, 462) on #updatingButton
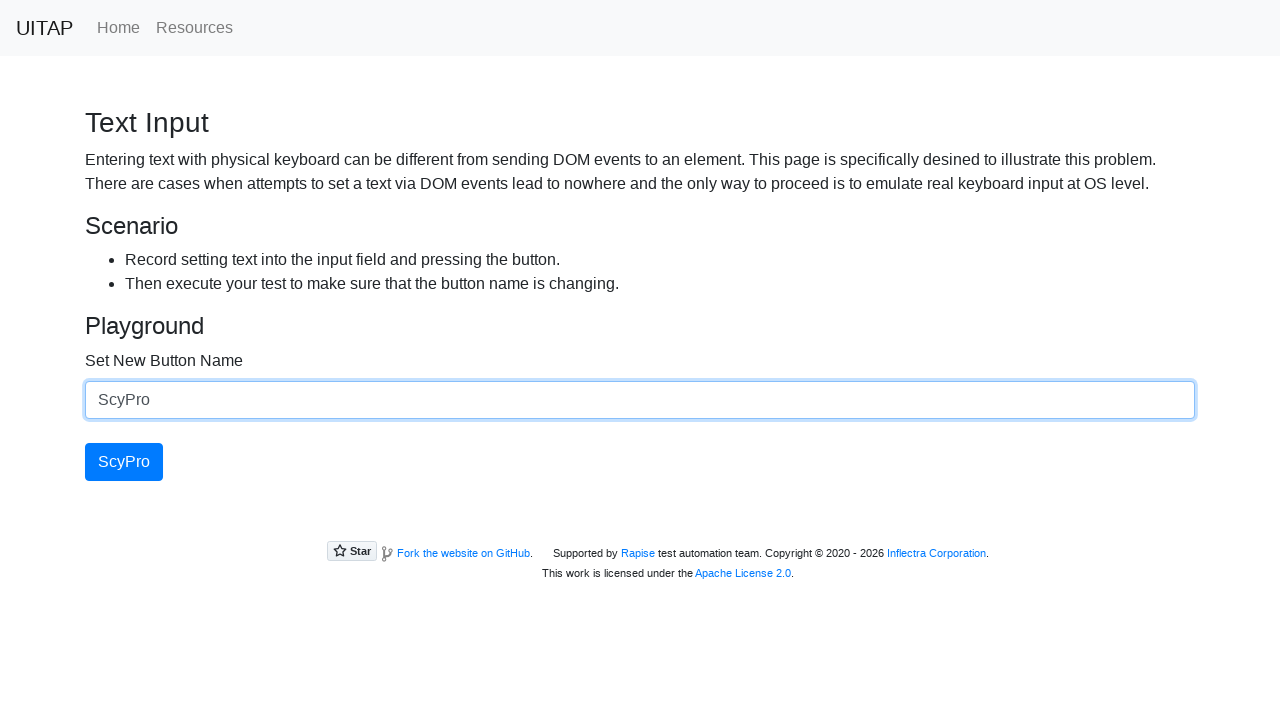

Verified that button text has been updated to 'ScyPro'
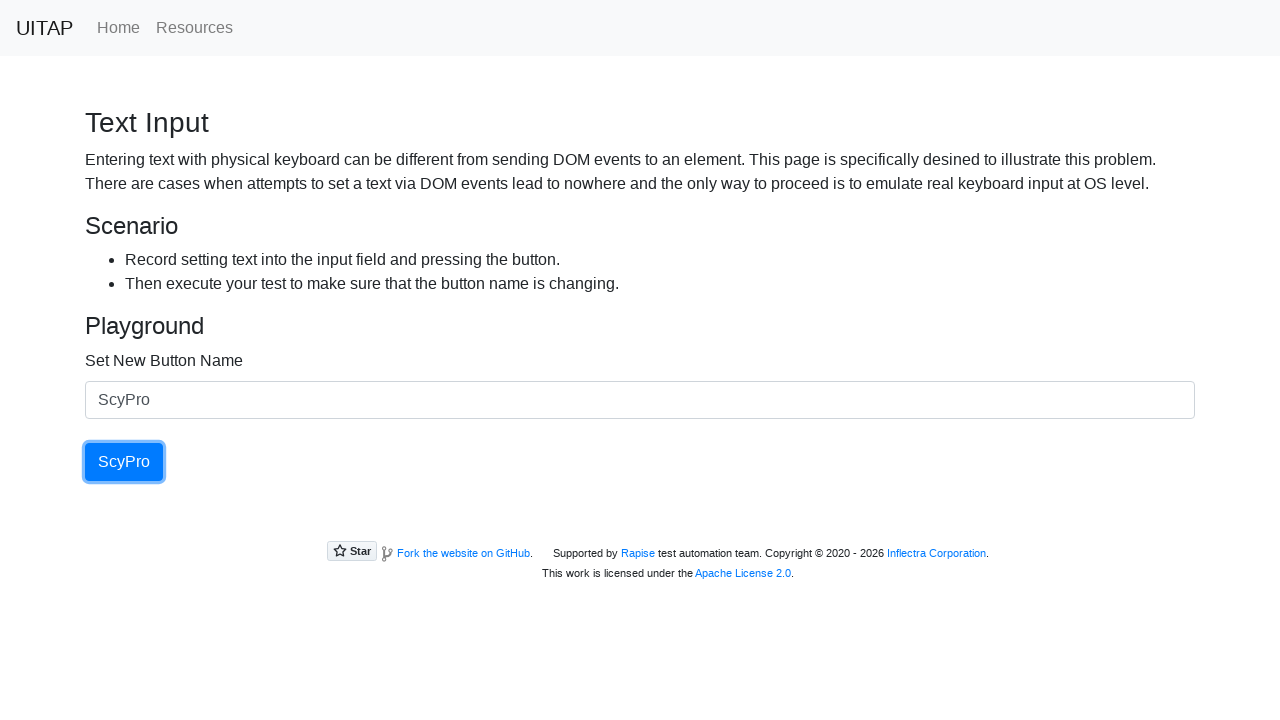

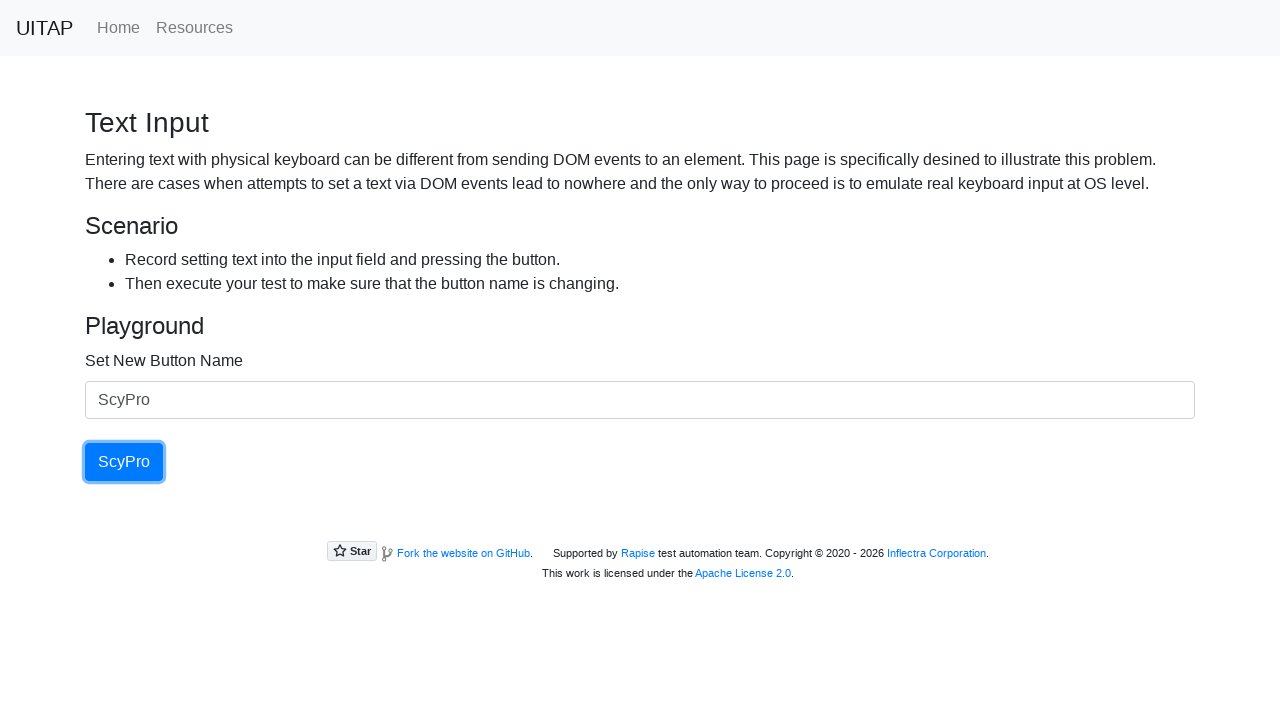